Tests handling a confirm dialog box by navigating to the Alerts section and clicking the confirm button to trigger a confirmation alert.

Starting URL: https://demoqa.com/

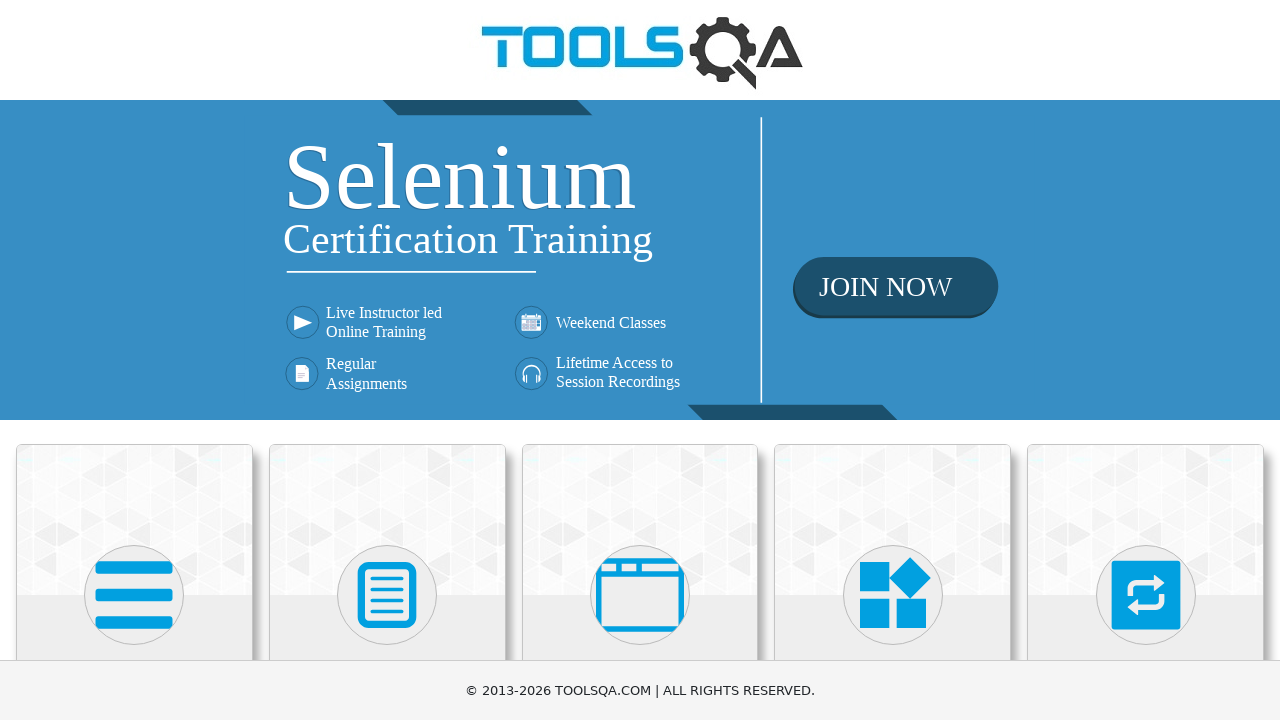

Clicked on 'Alerts, Frame & Windows' card at (640, 360) on text=Alerts, Frame & Windows
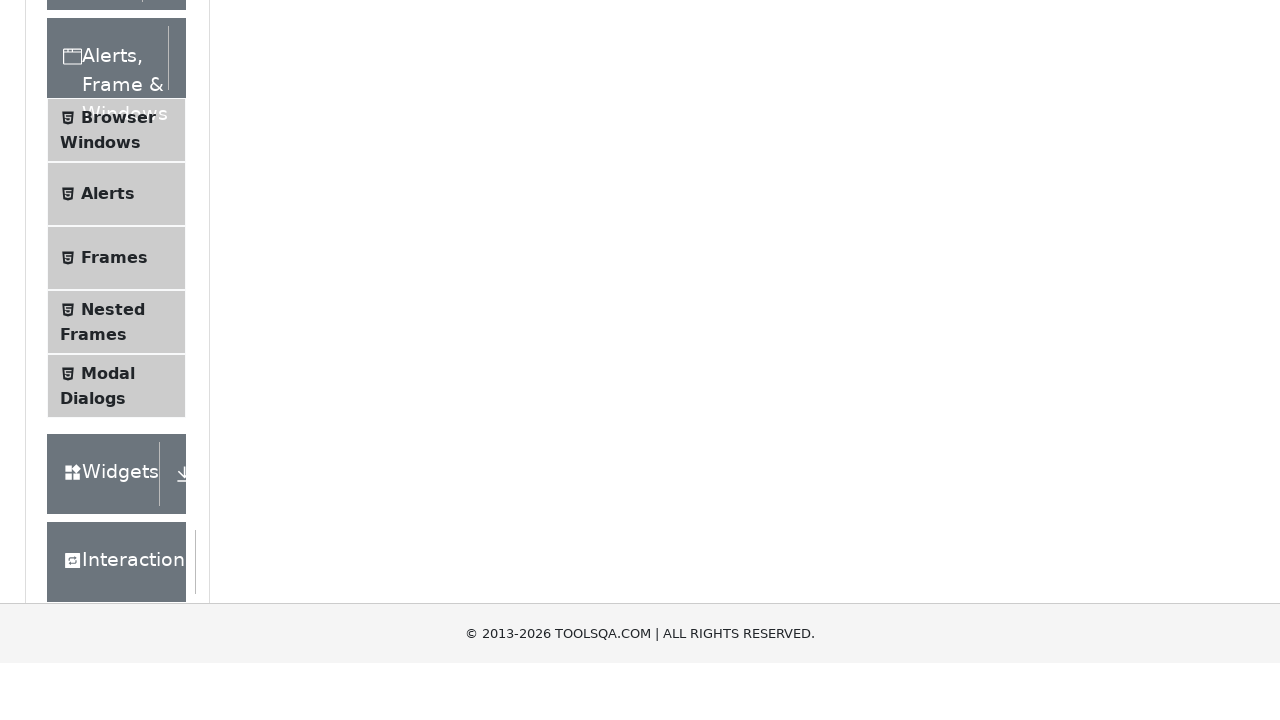

Clicked on 'Alerts' menu item at (116, 501) on li:has-text('Alerts'):not(:has-text('Frame'))
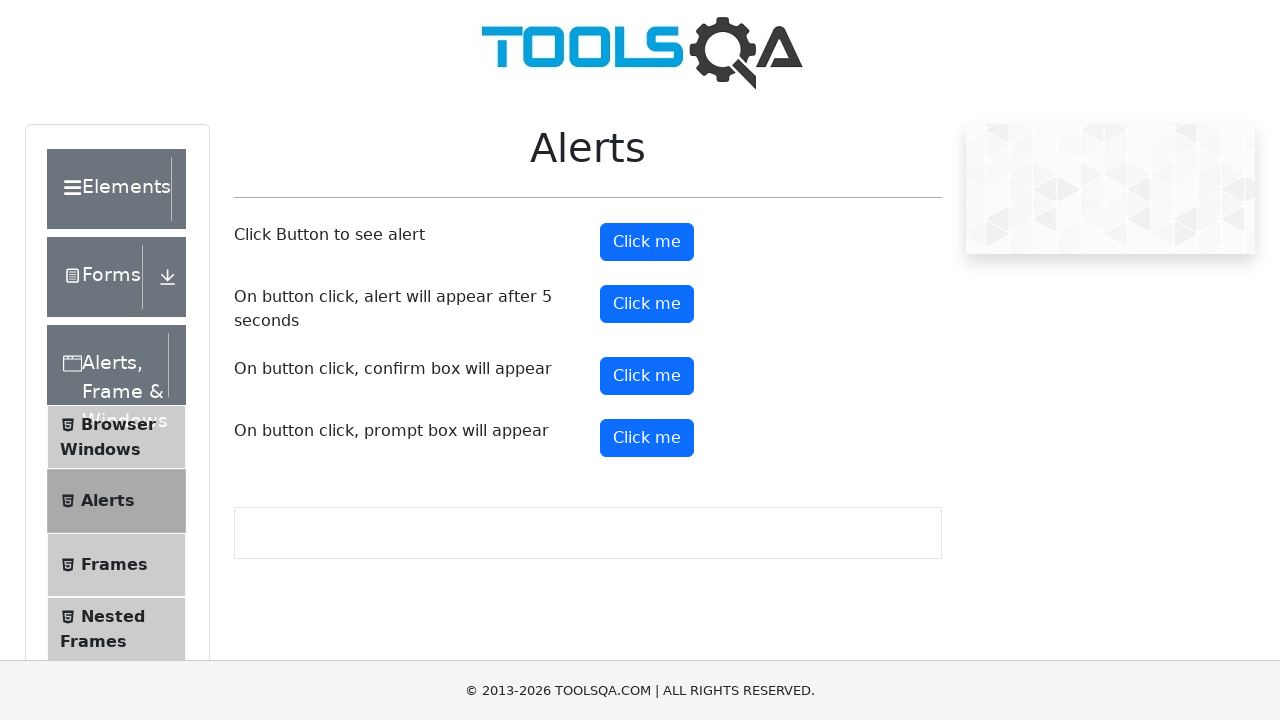

Set up dialog handler to accept confirm alerts
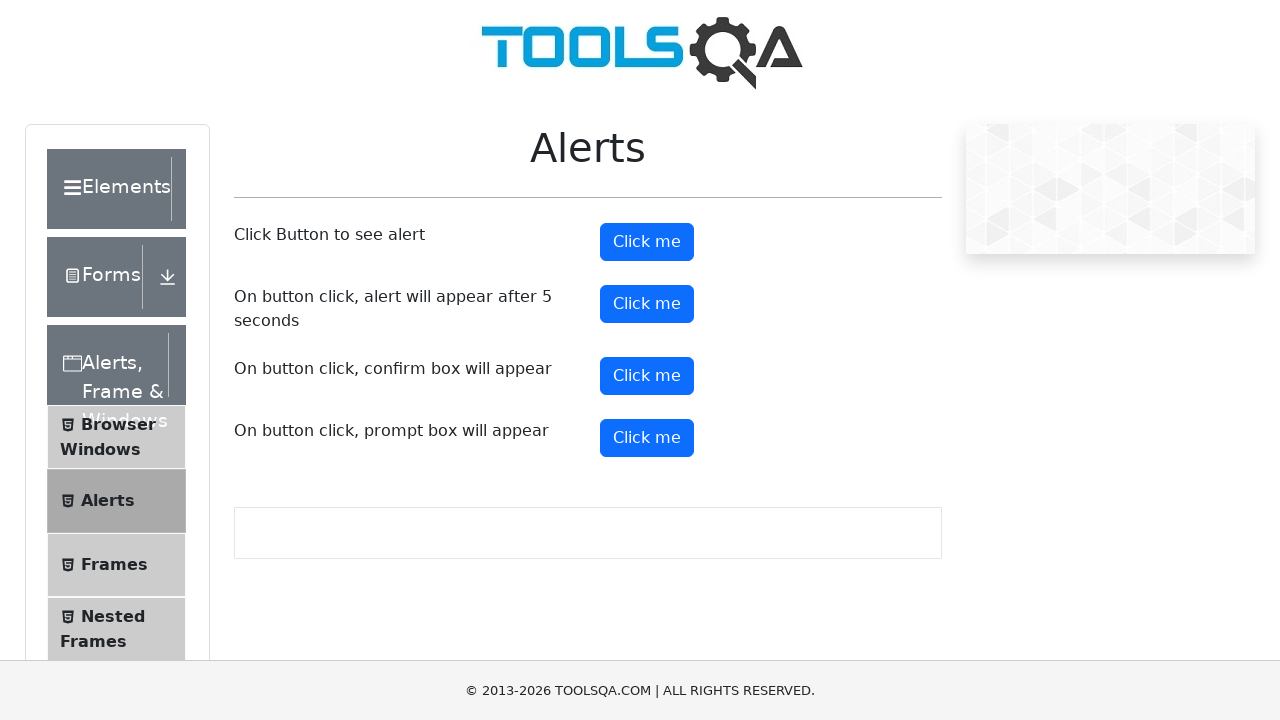

Clicked the confirm button to trigger confirmation alert at (647, 376) on #confirmButton
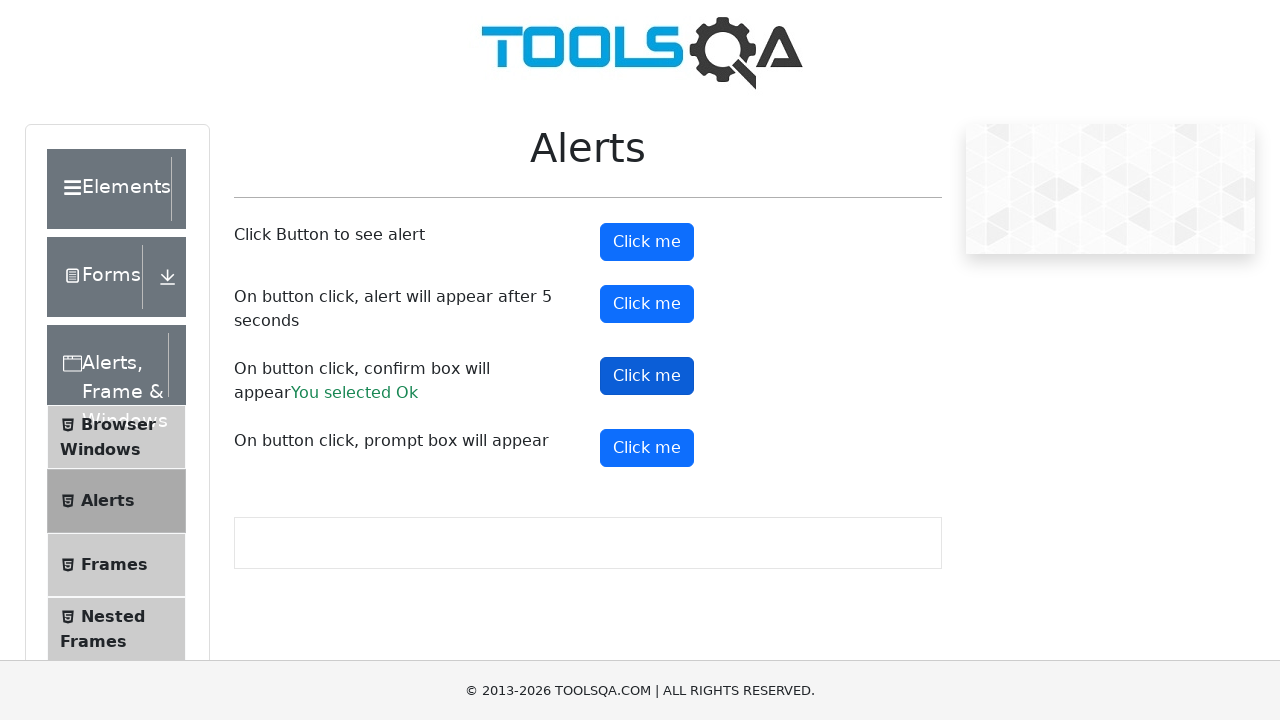

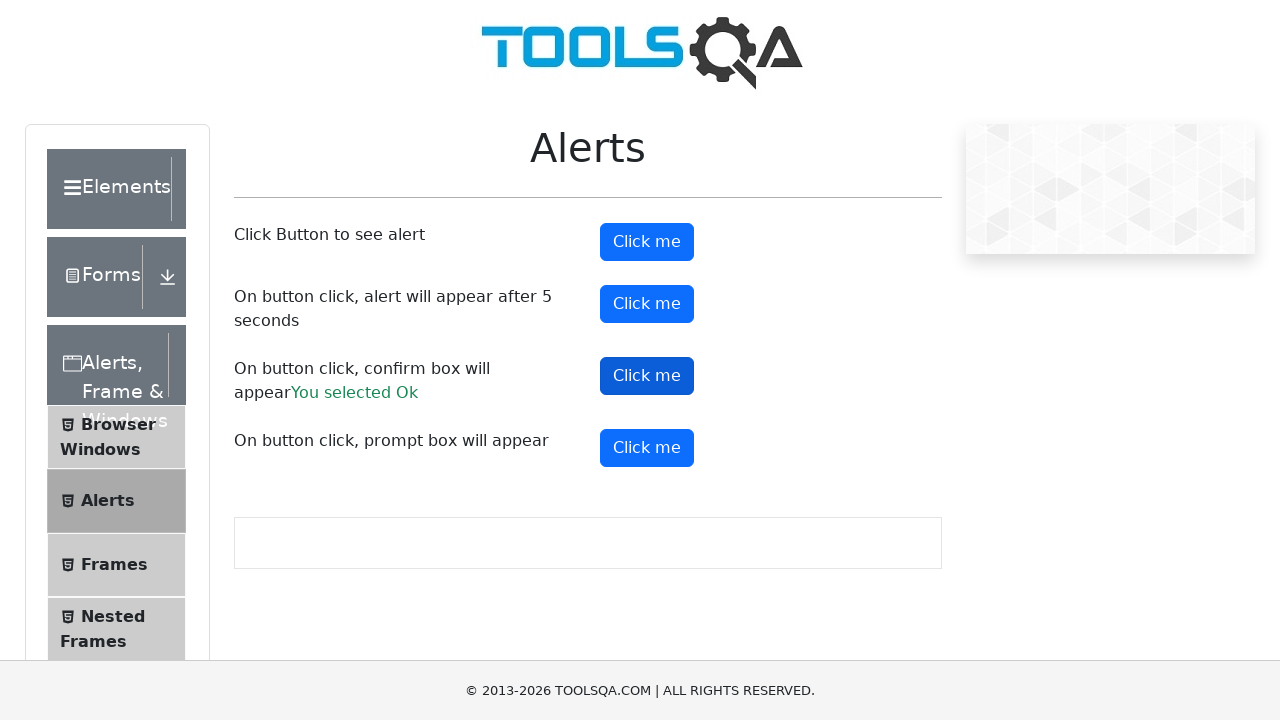